Tests multiple selection dropdown functionality by selecting multiple programming languages, verifying selections, deselecting all, and then selecting options using different methods

Starting URL: https://testcenter.techproeducation.com/index.php?page=dropdown

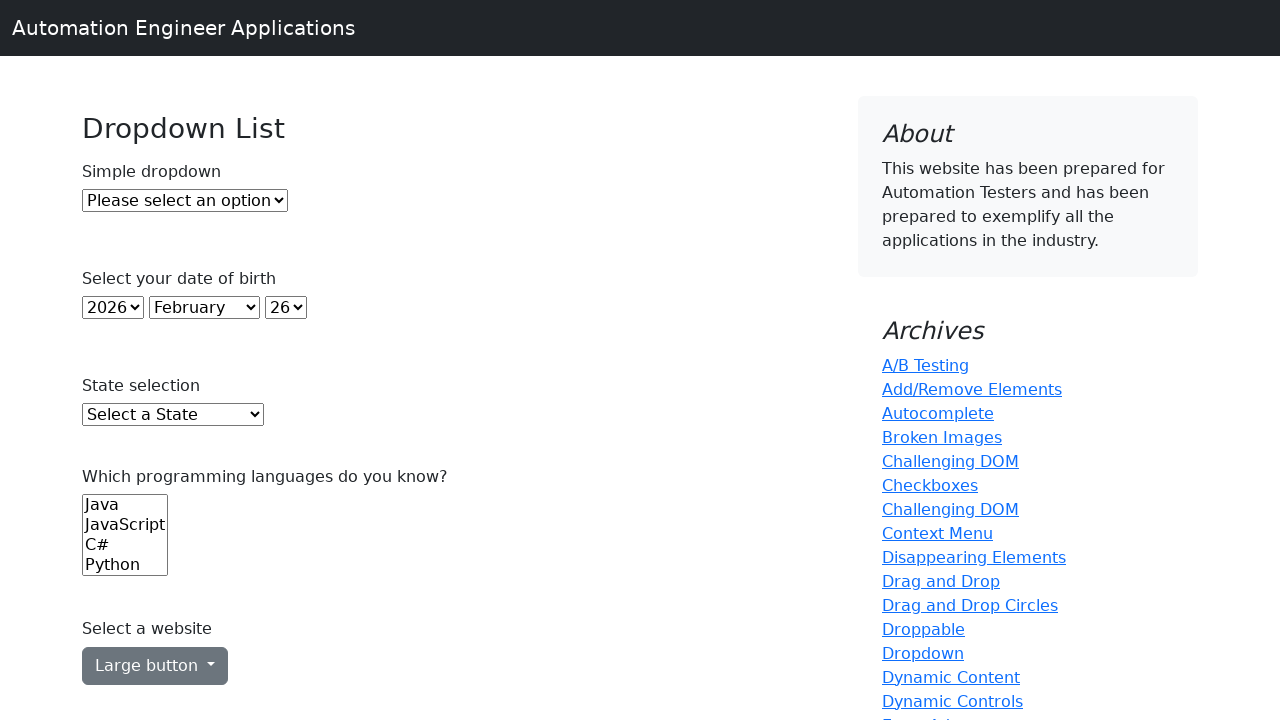

Located the programming languages dropdown (6th select element)
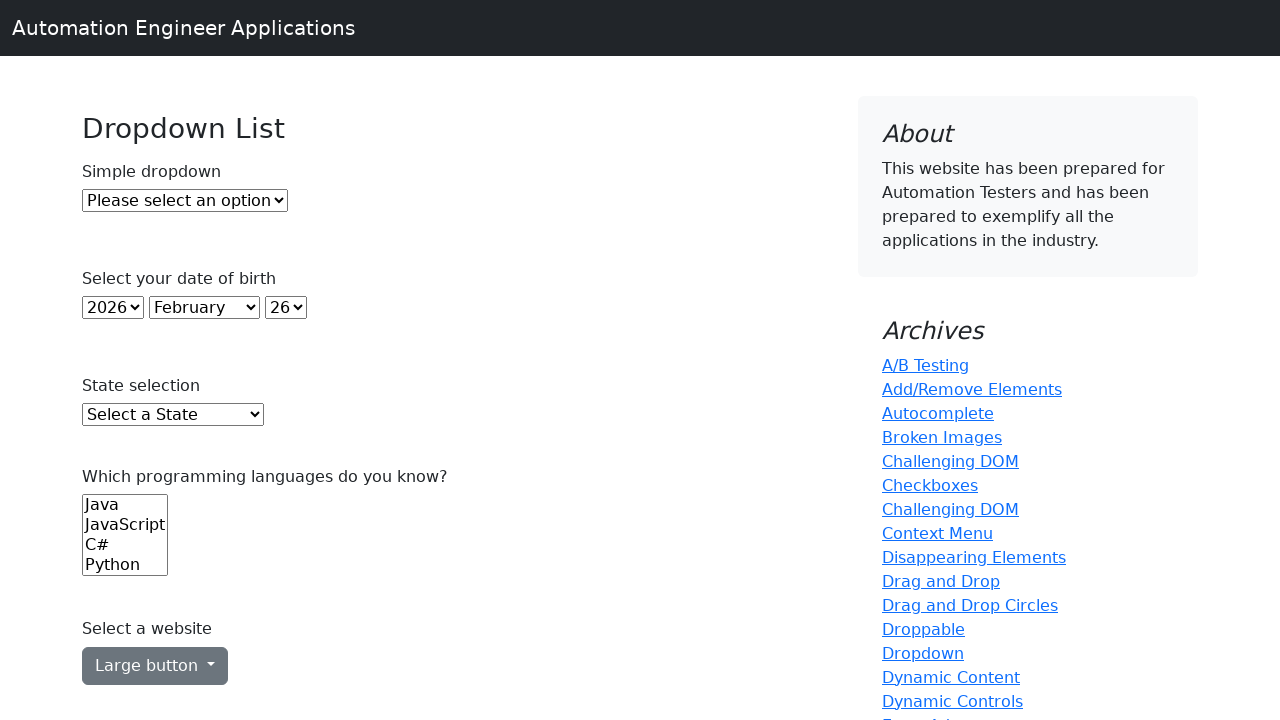

Selected first option by index (0) on (//select)[6]
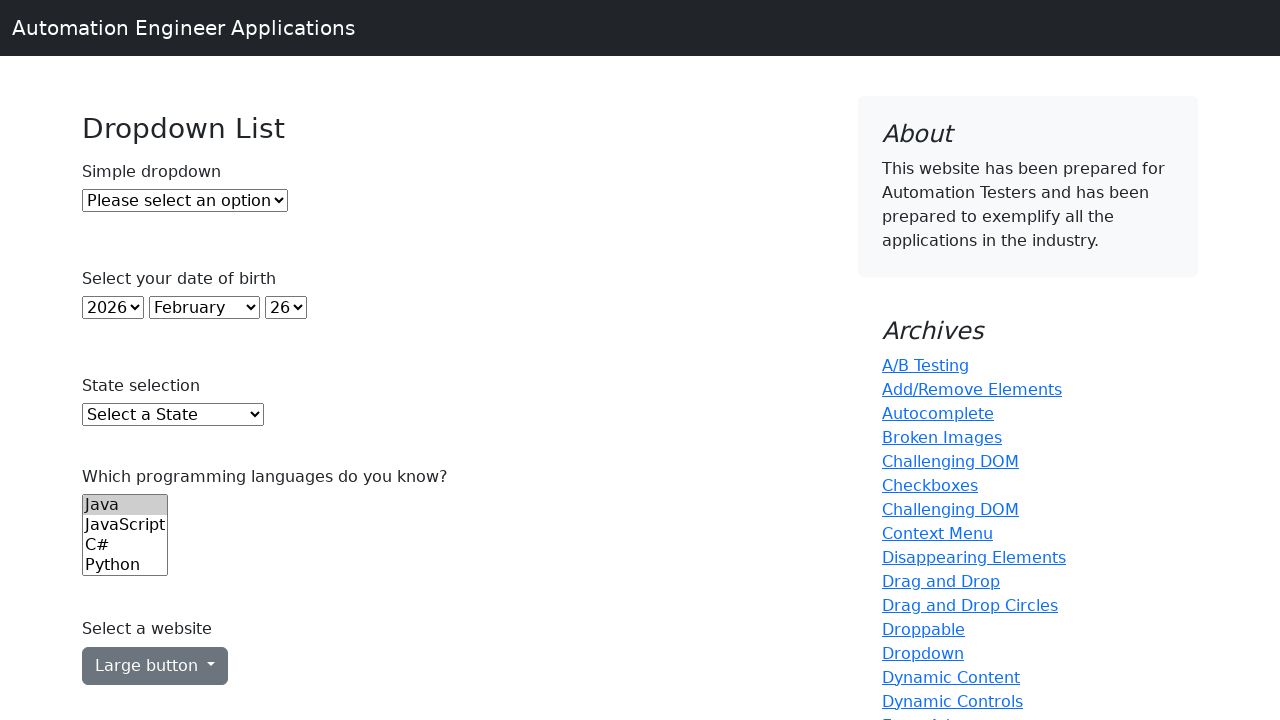

Selected options by index [0, 2] - keeping previous selection and adding index 2 on (//select)[6]
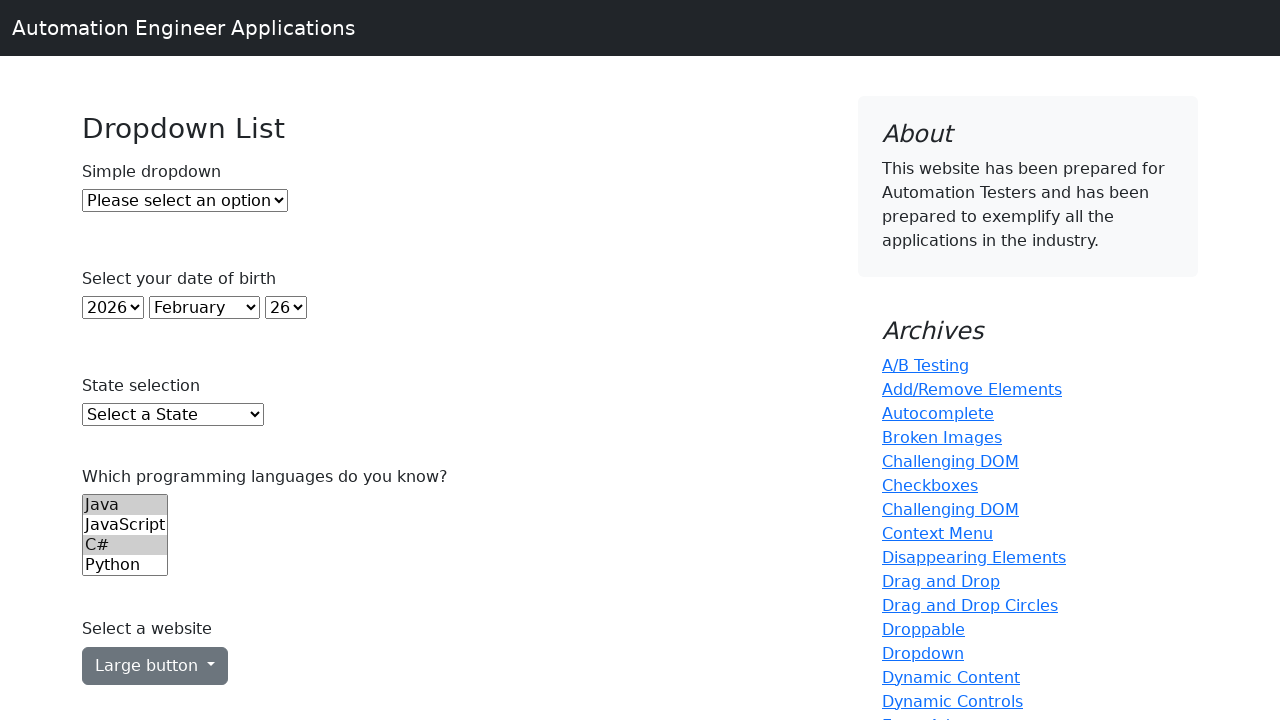

Selected options by index [0, 2, 3] - adding index 3 to previous selections on (//select)[6]
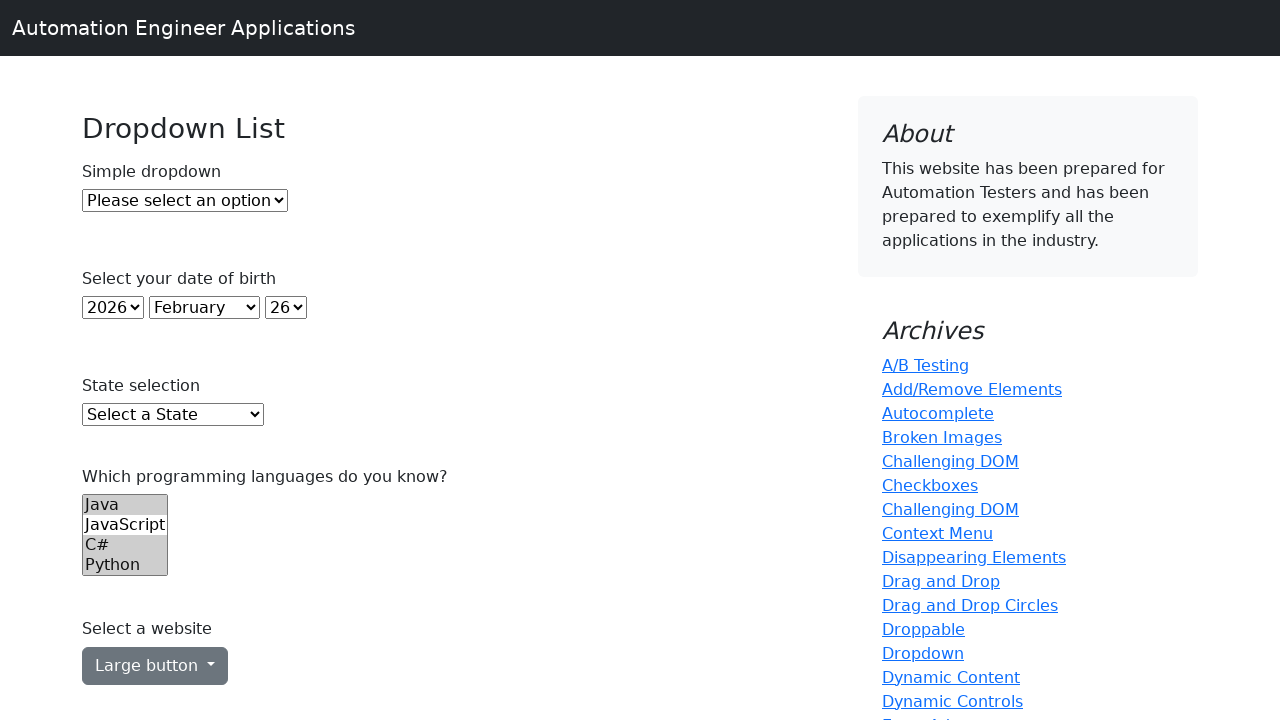

Selected options by index [0, 2, 3, 4] - adding index 4 to previous selections on (//select)[6]
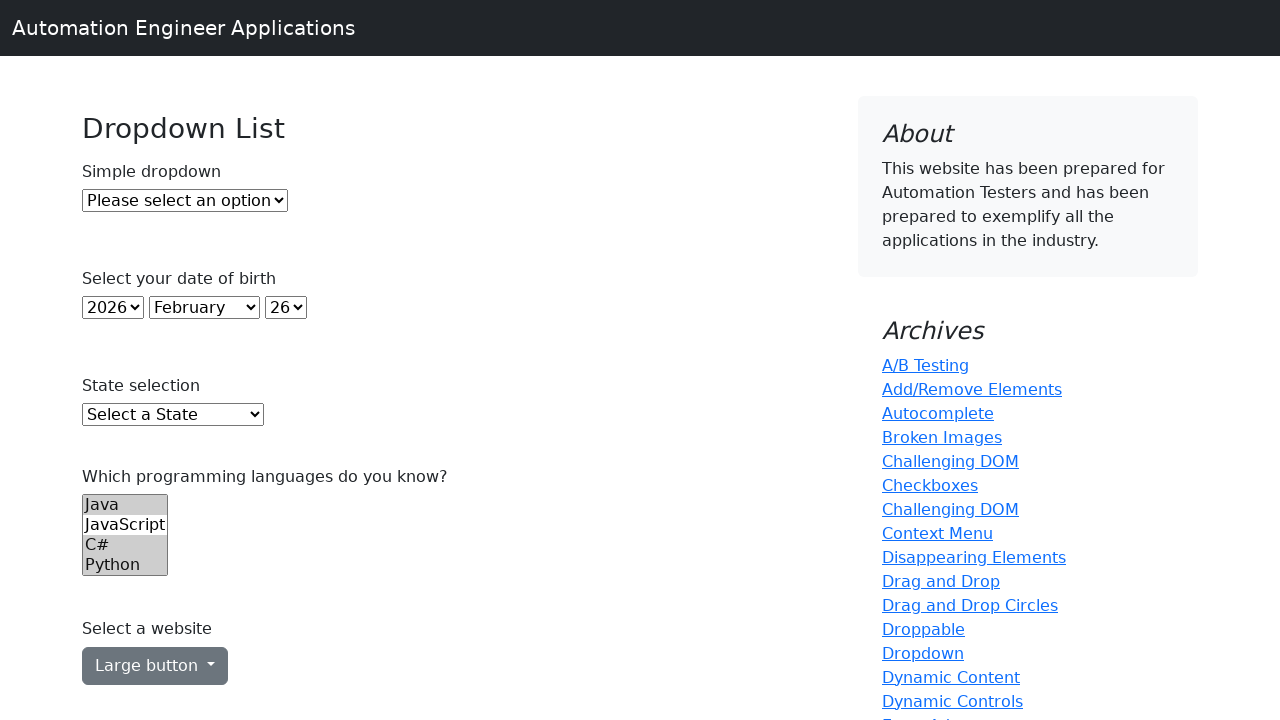

Located all checked options in the dropdown
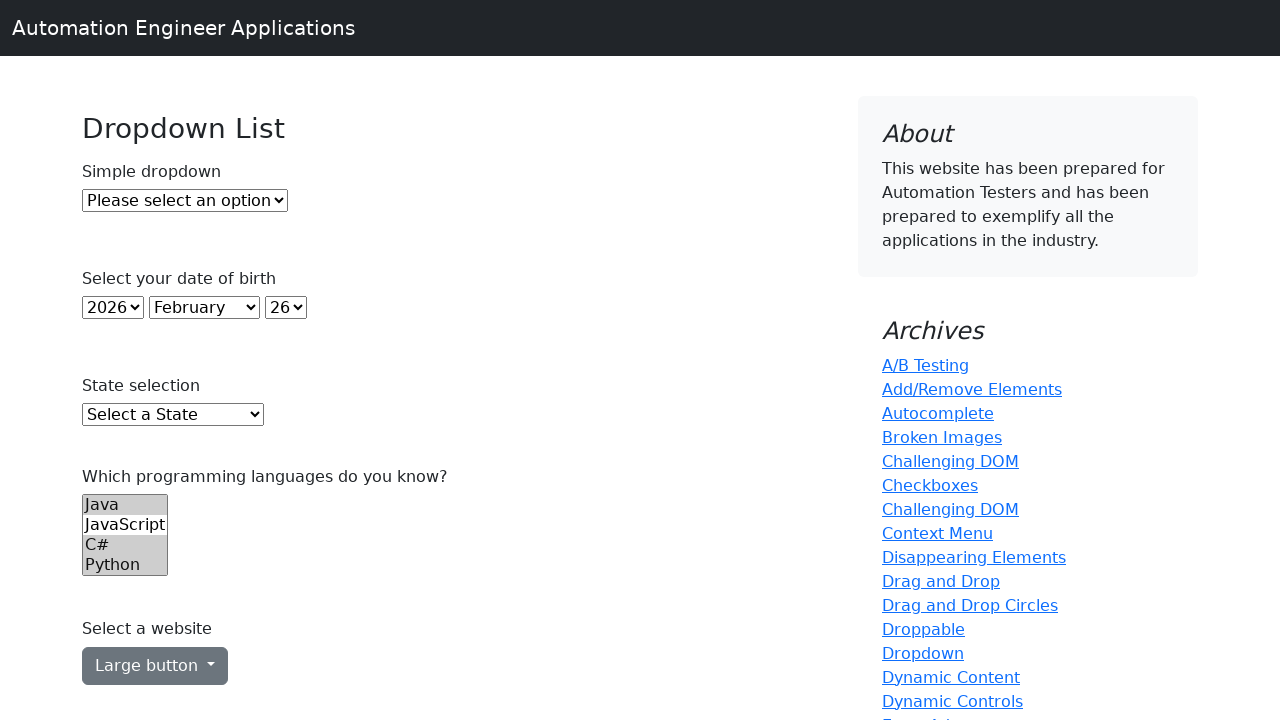

Verified that exactly 4 options are selected
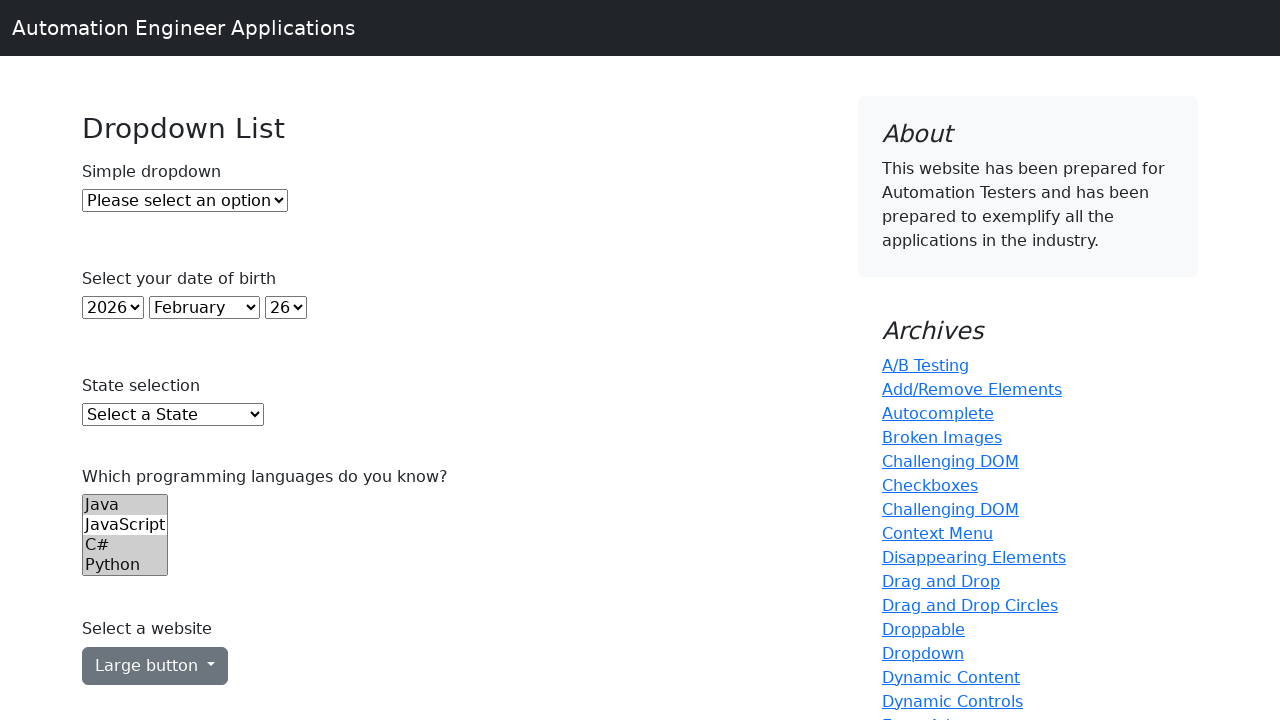

Located the first selected option
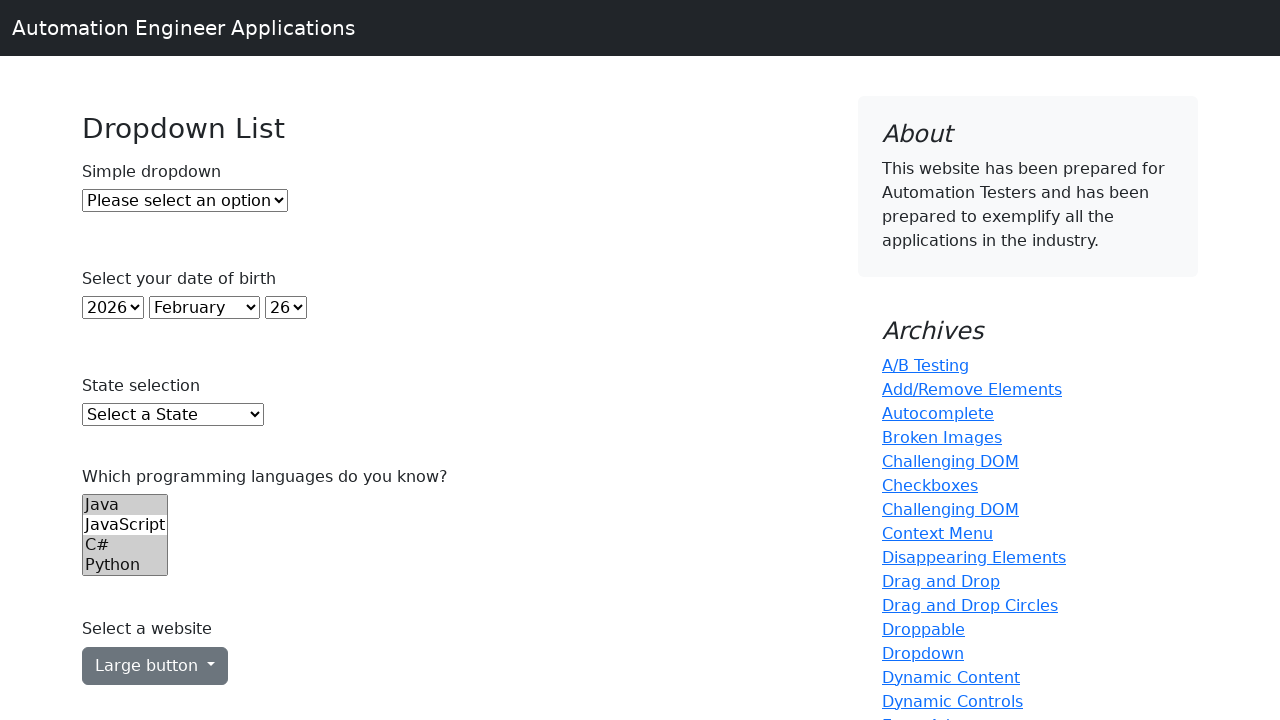

Verified that the first selected option is 'Java'
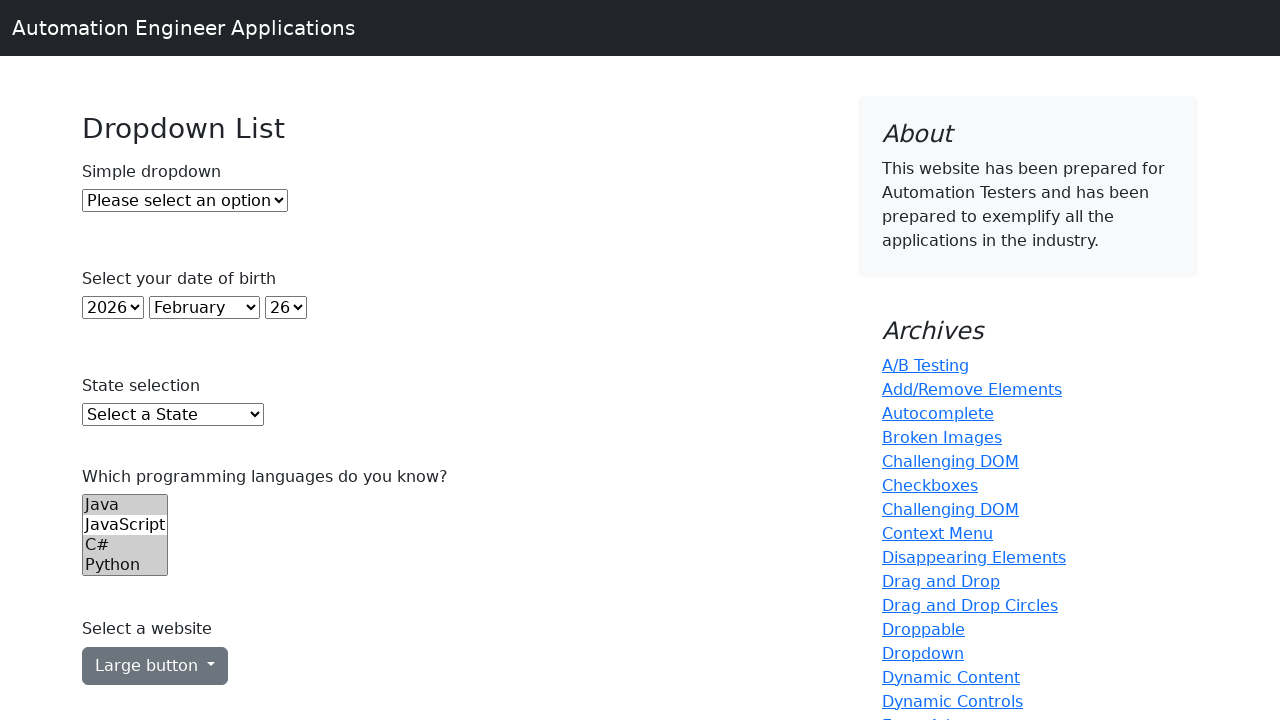

Deselected all options using empty array on (//select)[6]
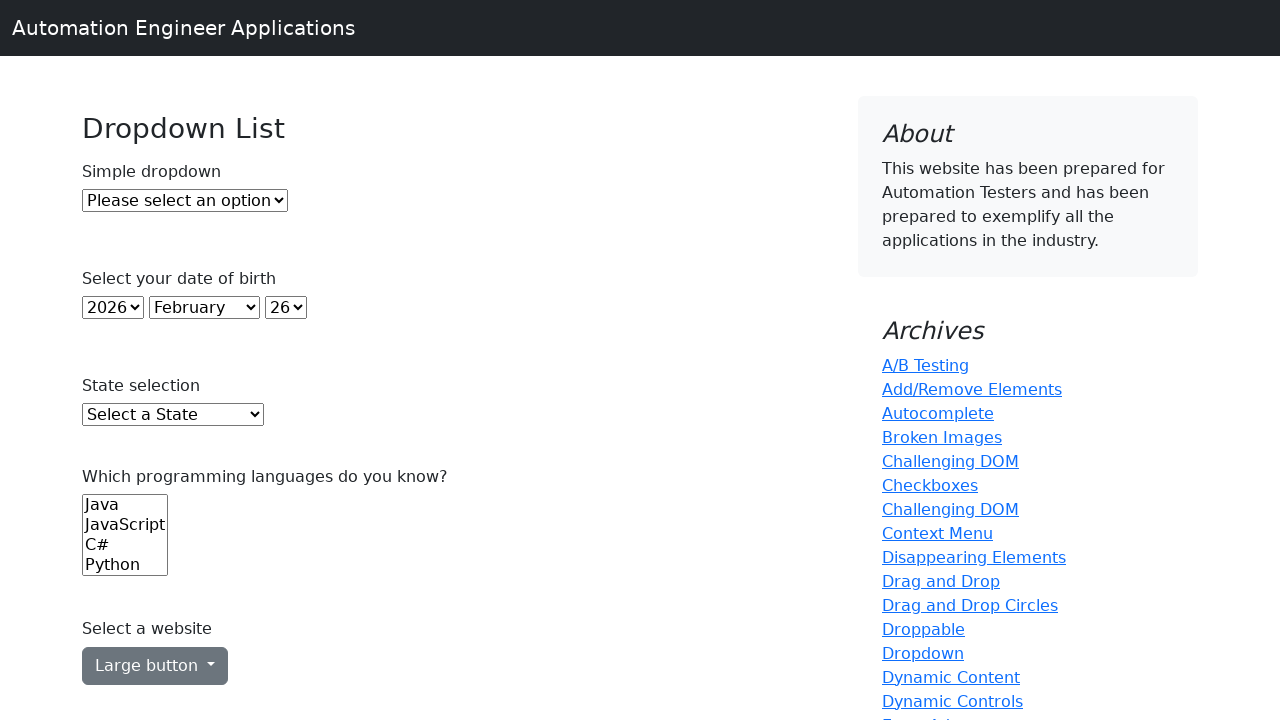

Selected 'Java' option by visible text label on (//select)[6]
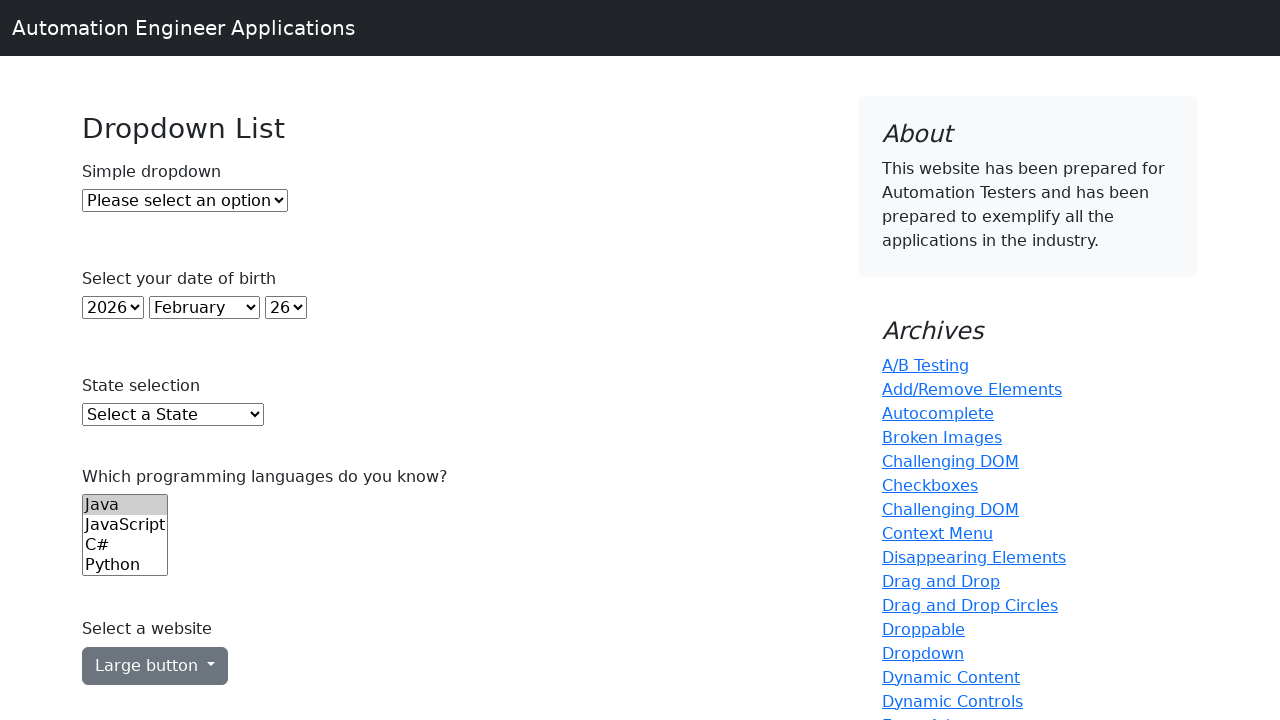

Selected option with value 'js' on (//select)[6]
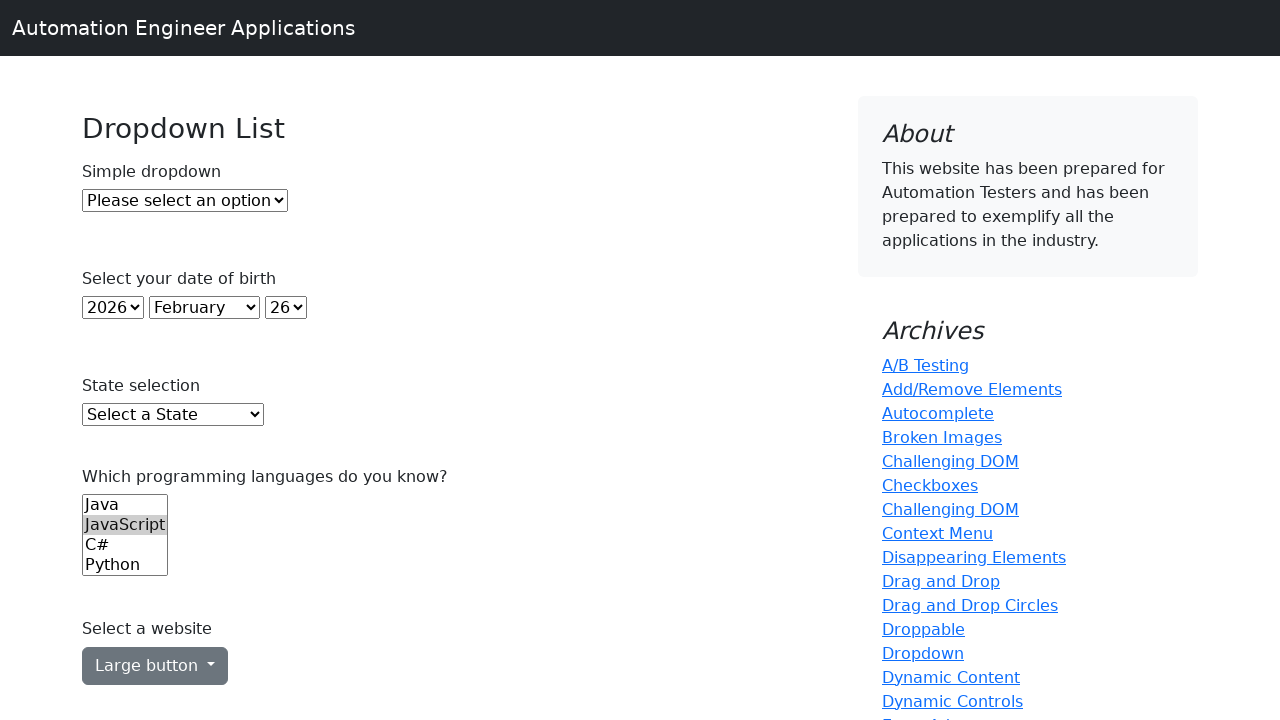

Selected option by index 2 on (//select)[6]
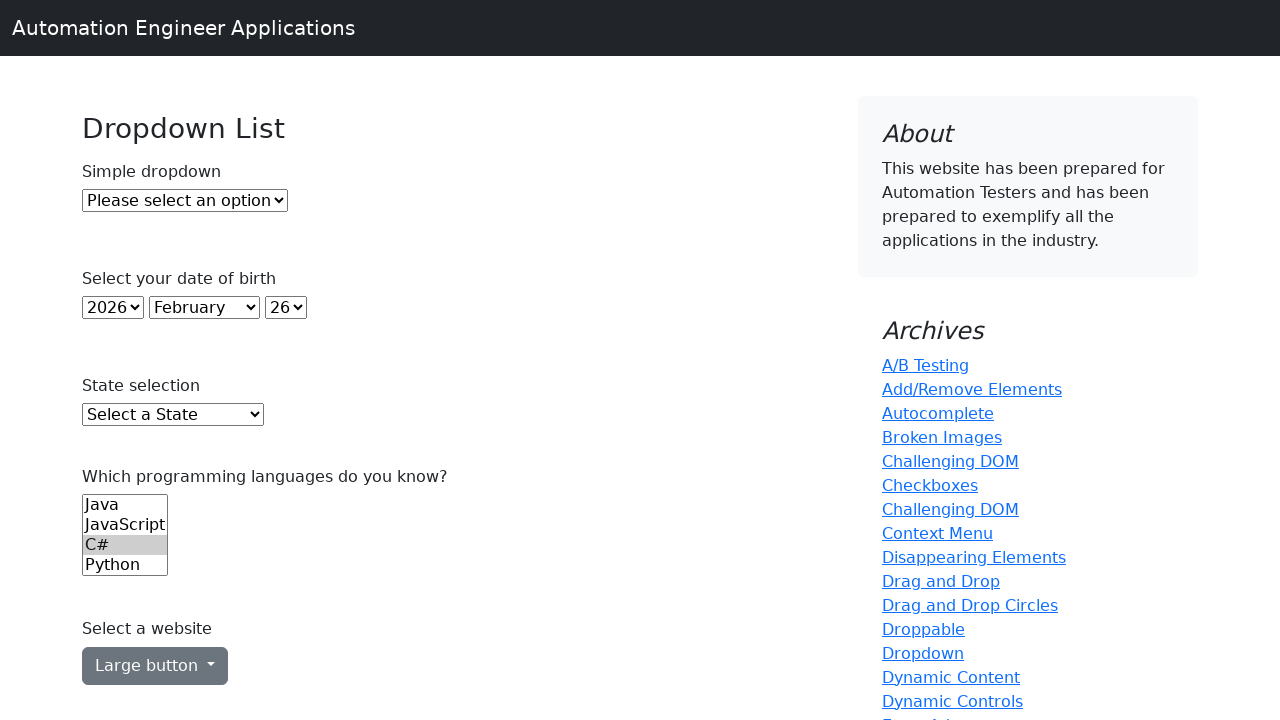

Waited 2 seconds to observe final selection
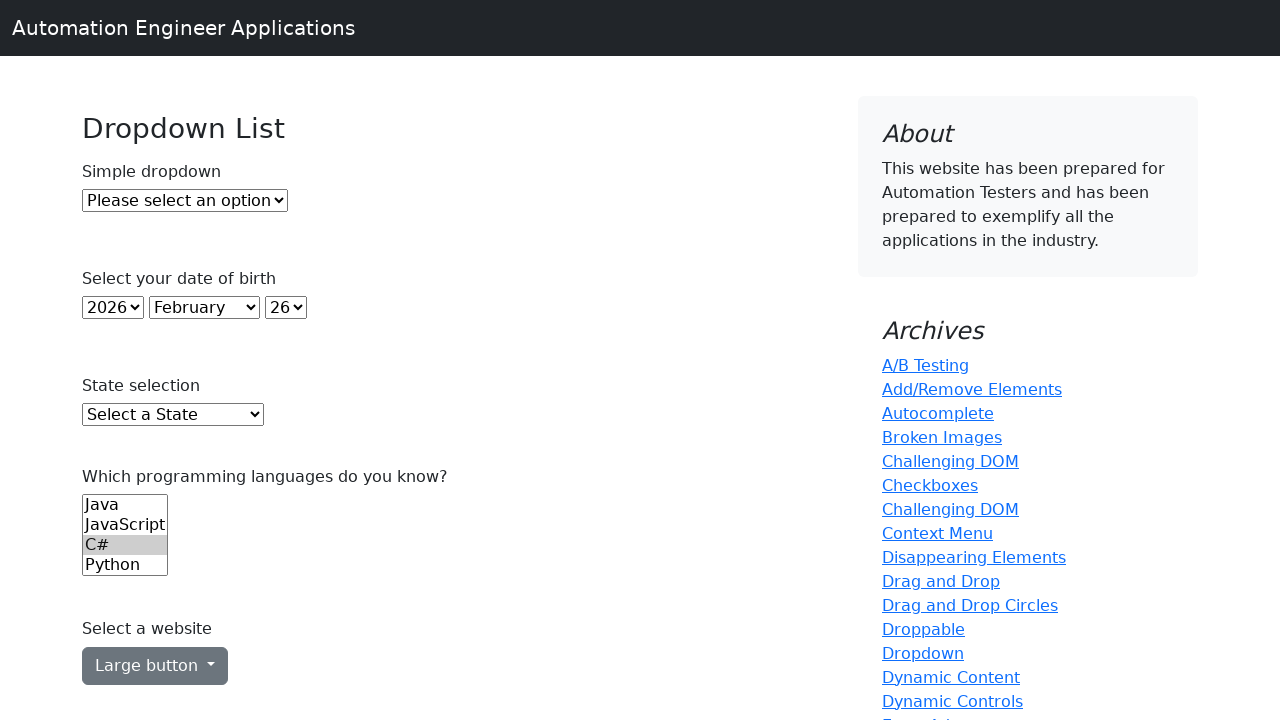

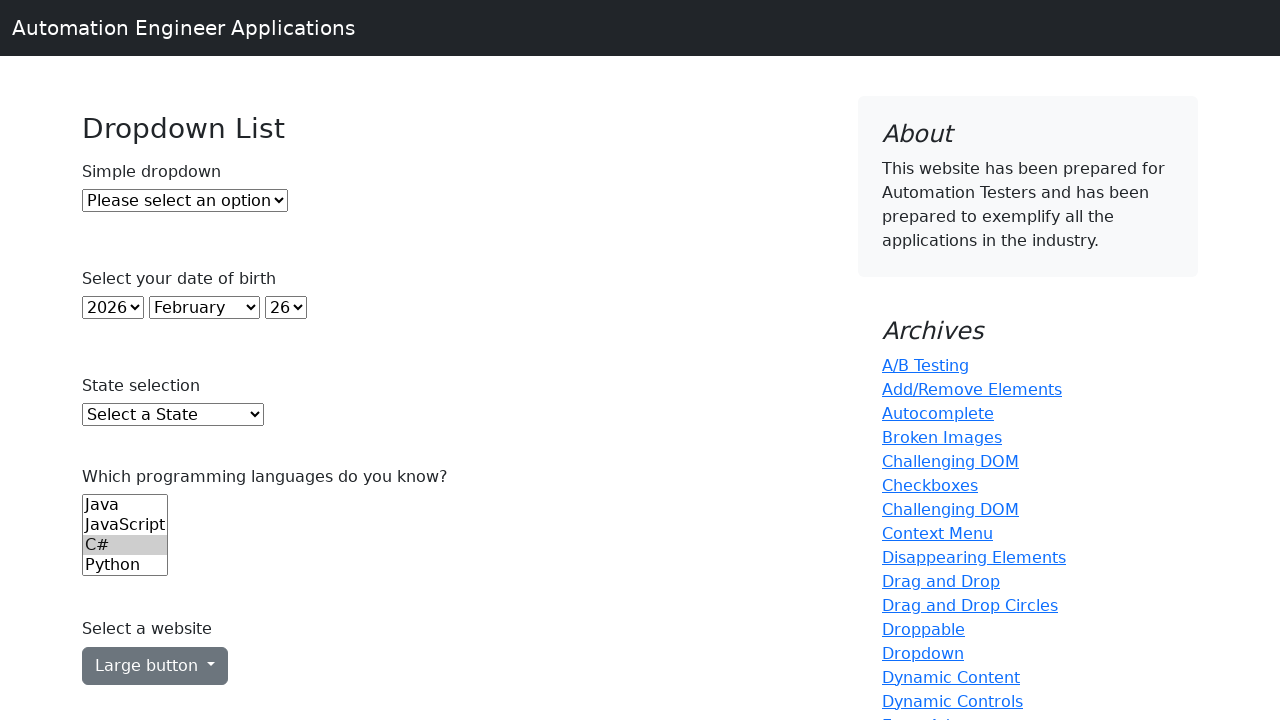